Tests element visibility toggle by clicking hide button, verifying element is hidden, then clicking show button and verifying element is visible

Starting URL: https://codenboxautomationlab.com/practice/

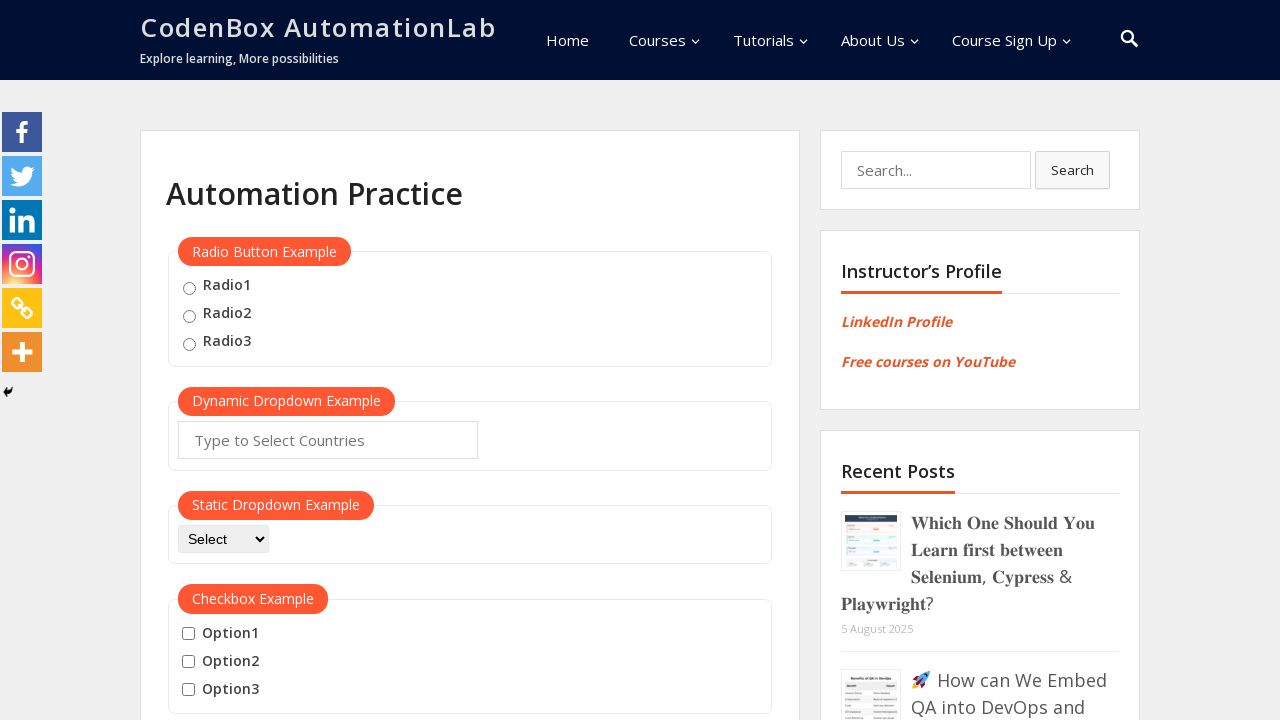

Clicked hide button to hide text box at (208, 360) on #hide-textbox
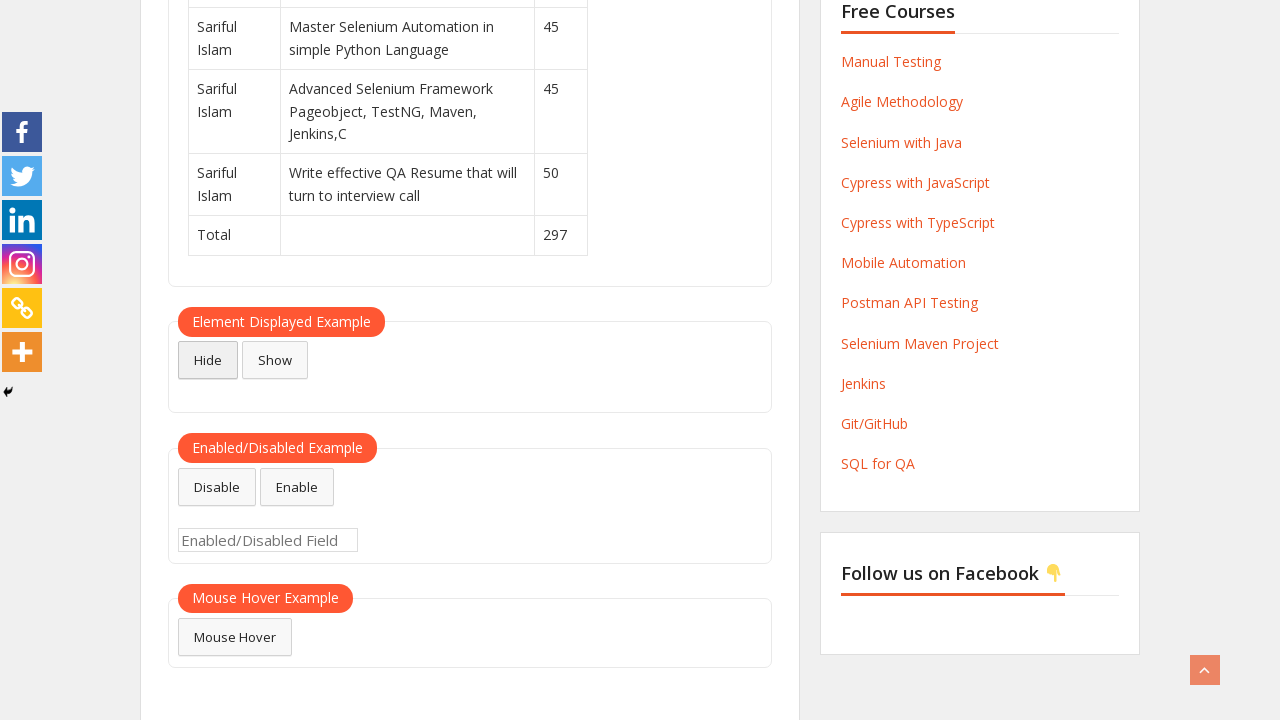

Waited 500ms for hide animation to complete
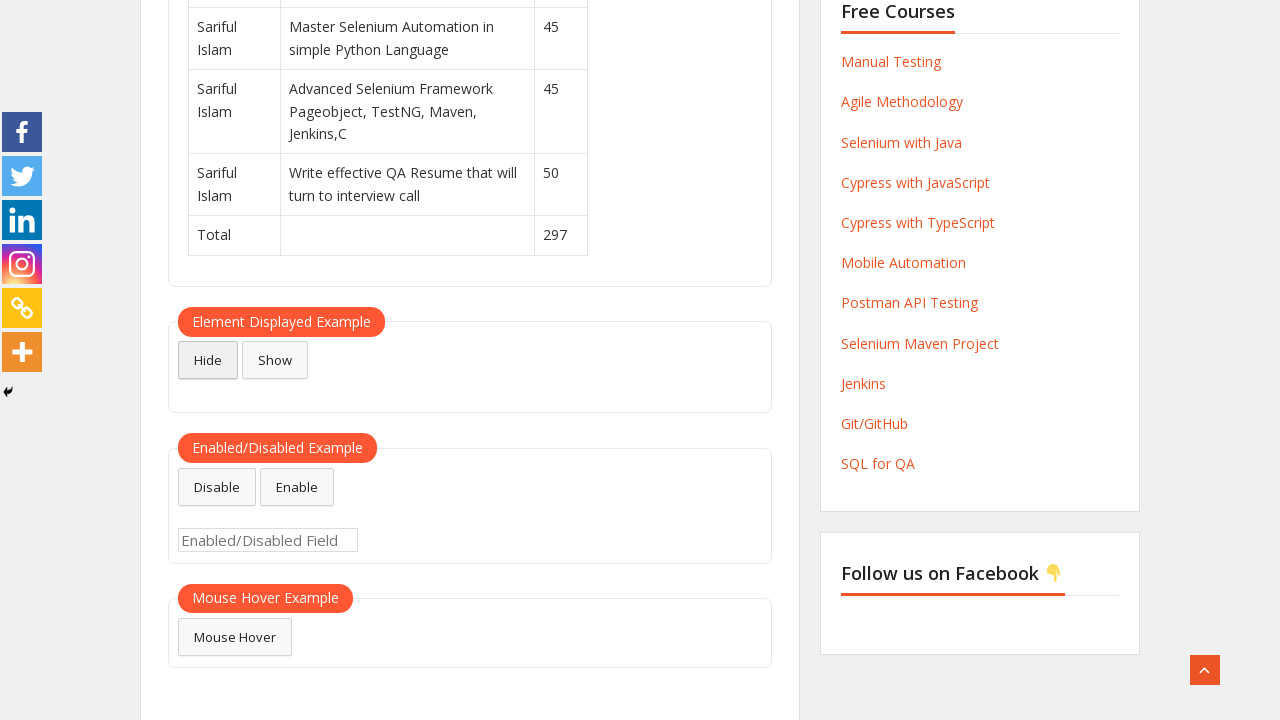

Verified text box is hidden
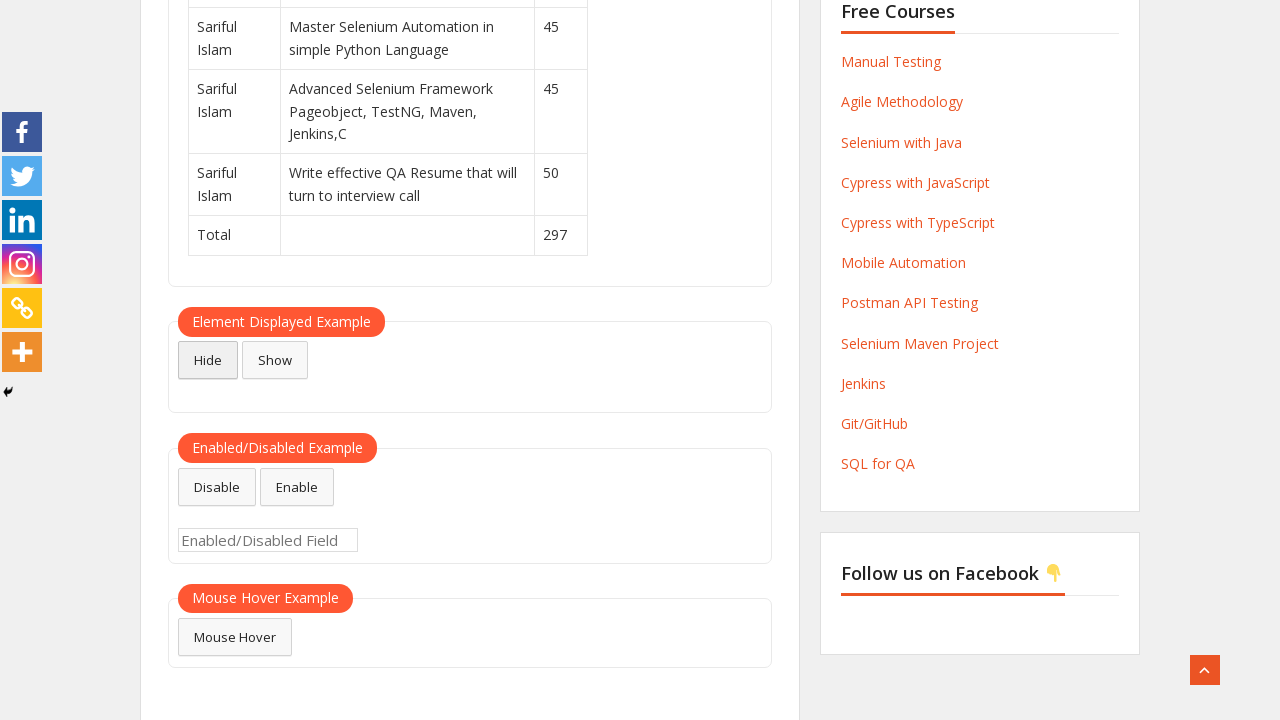

Clicked show button to display text box at (275, 360) on #show-textbox
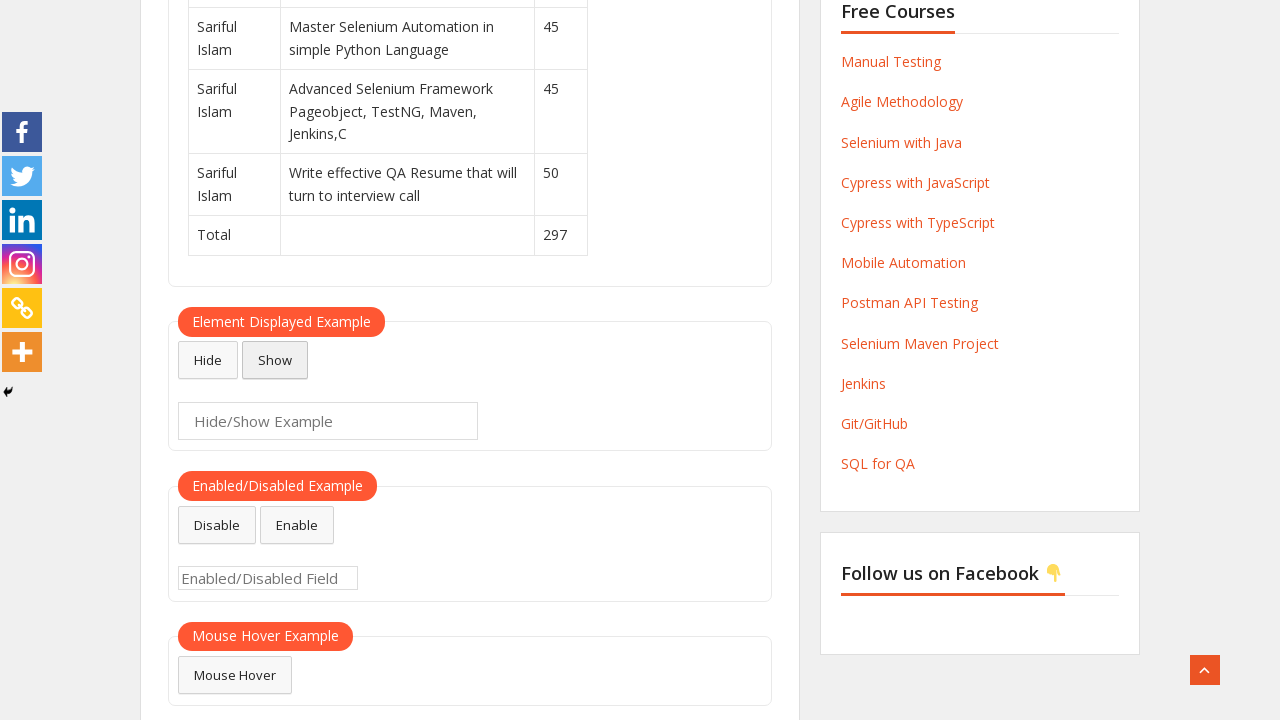

Waited 500ms for show animation to complete
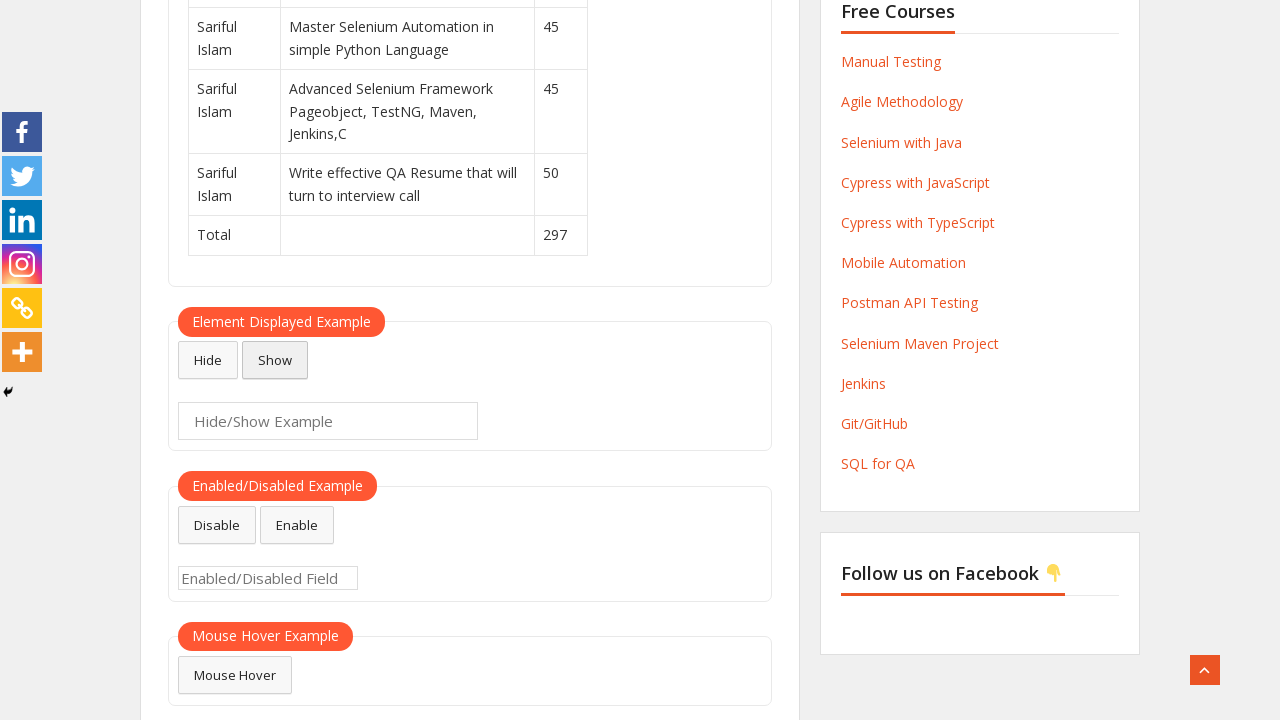

Verified text box is visible
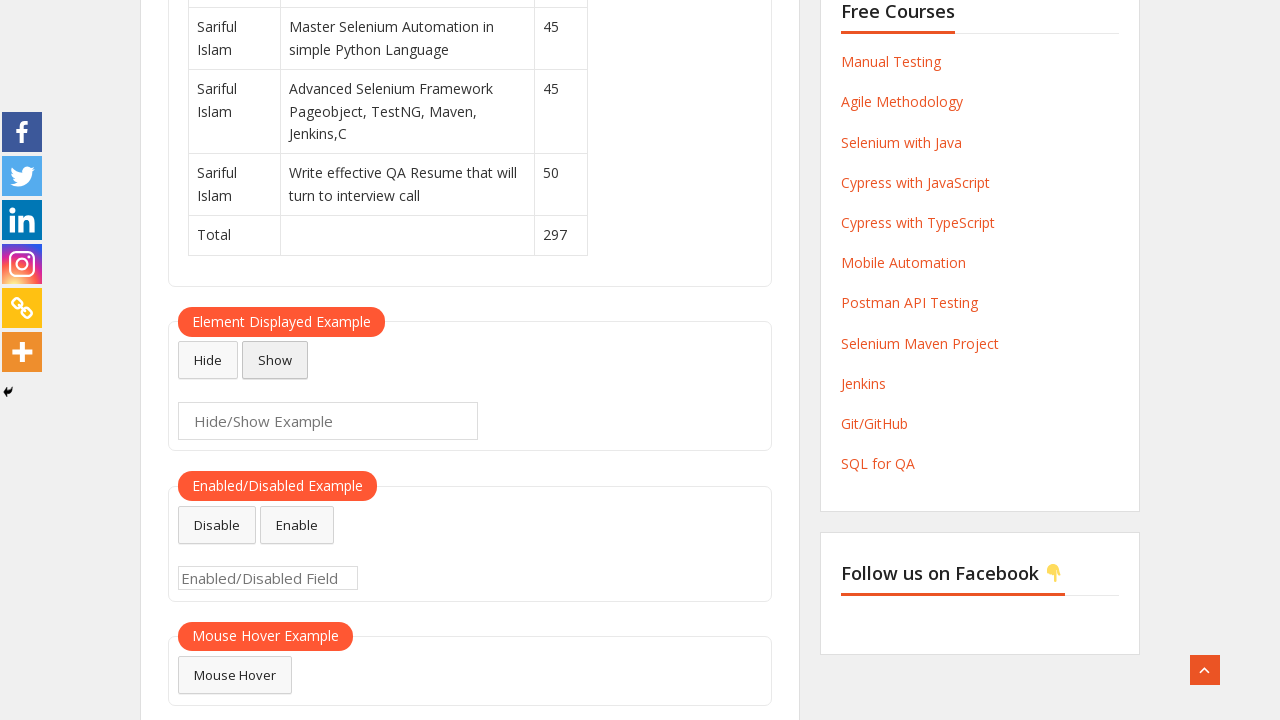

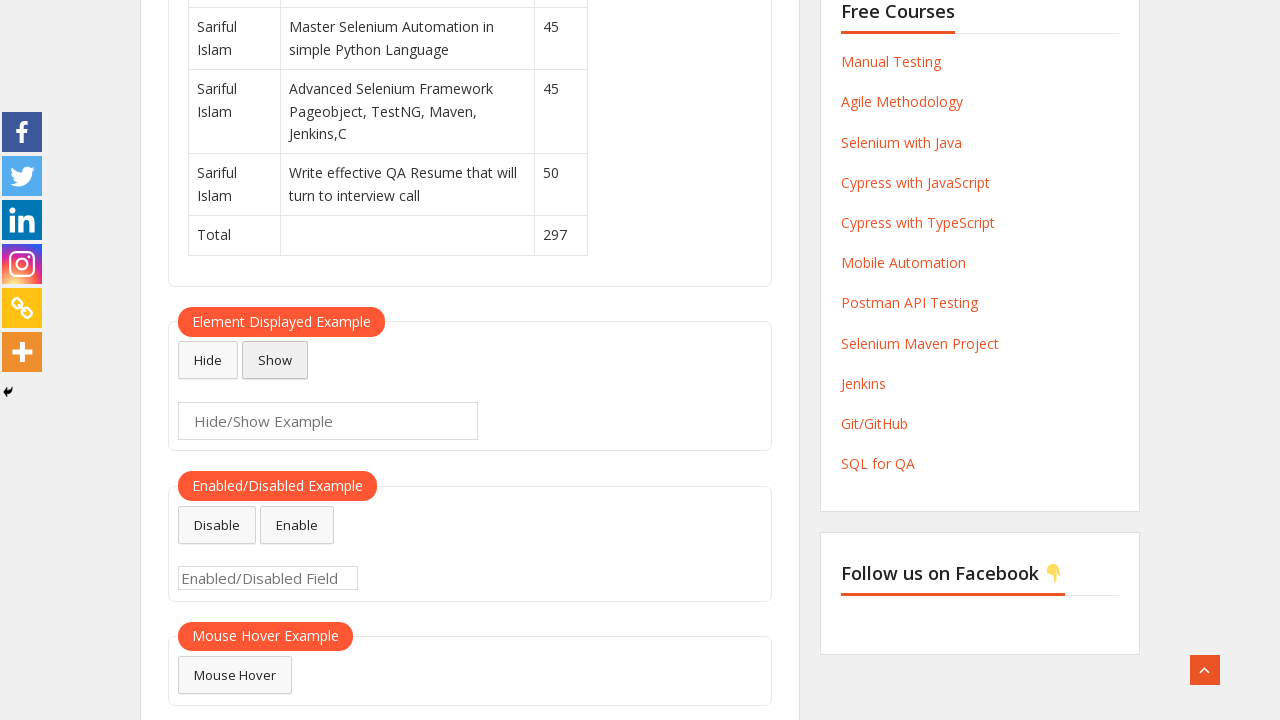